Tests unmarking todo items as complete

Starting URL: https://demo.playwright.dev/todomvc

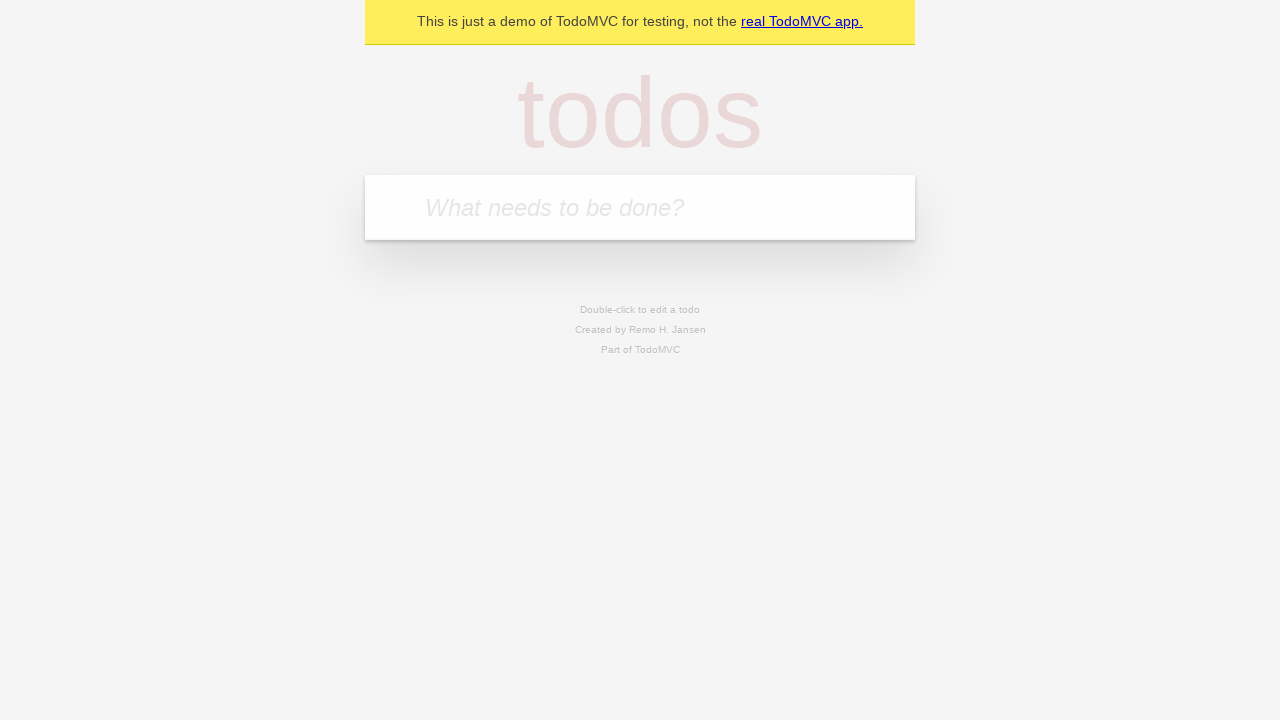

Filled new todo input with 'buy some cheese' on .new-todo
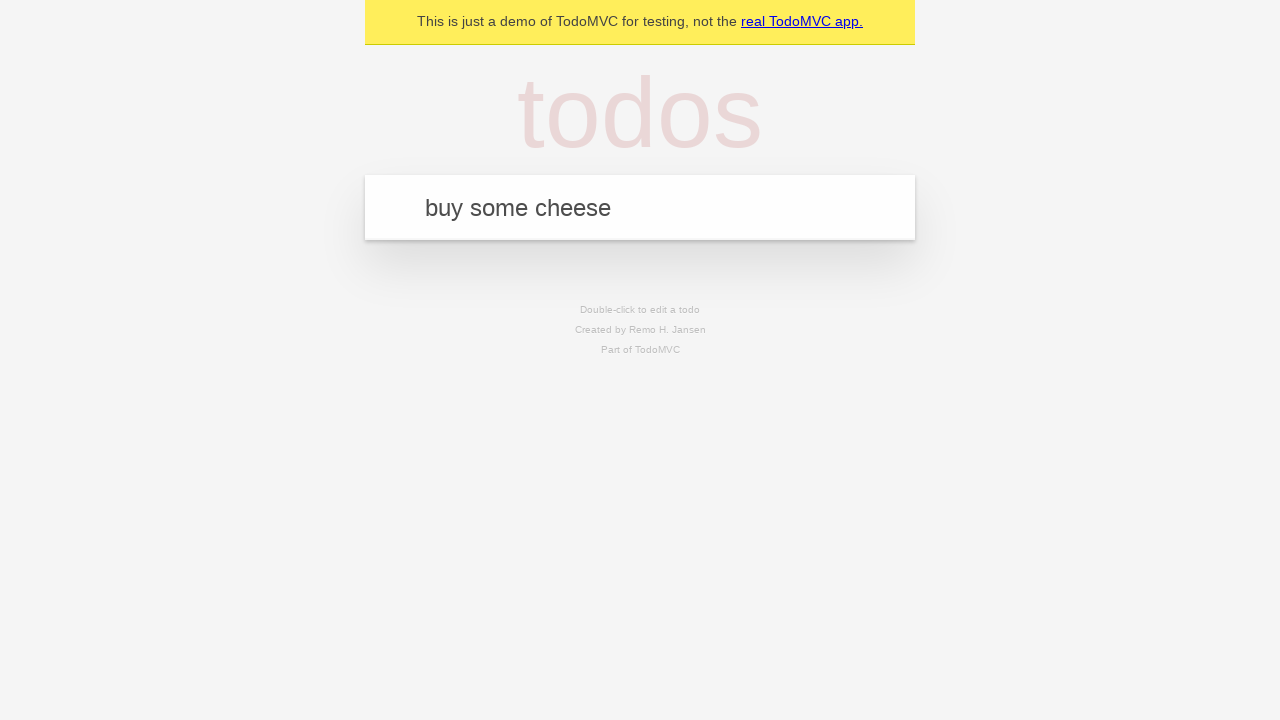

Pressed Enter to create first todo item on .new-todo
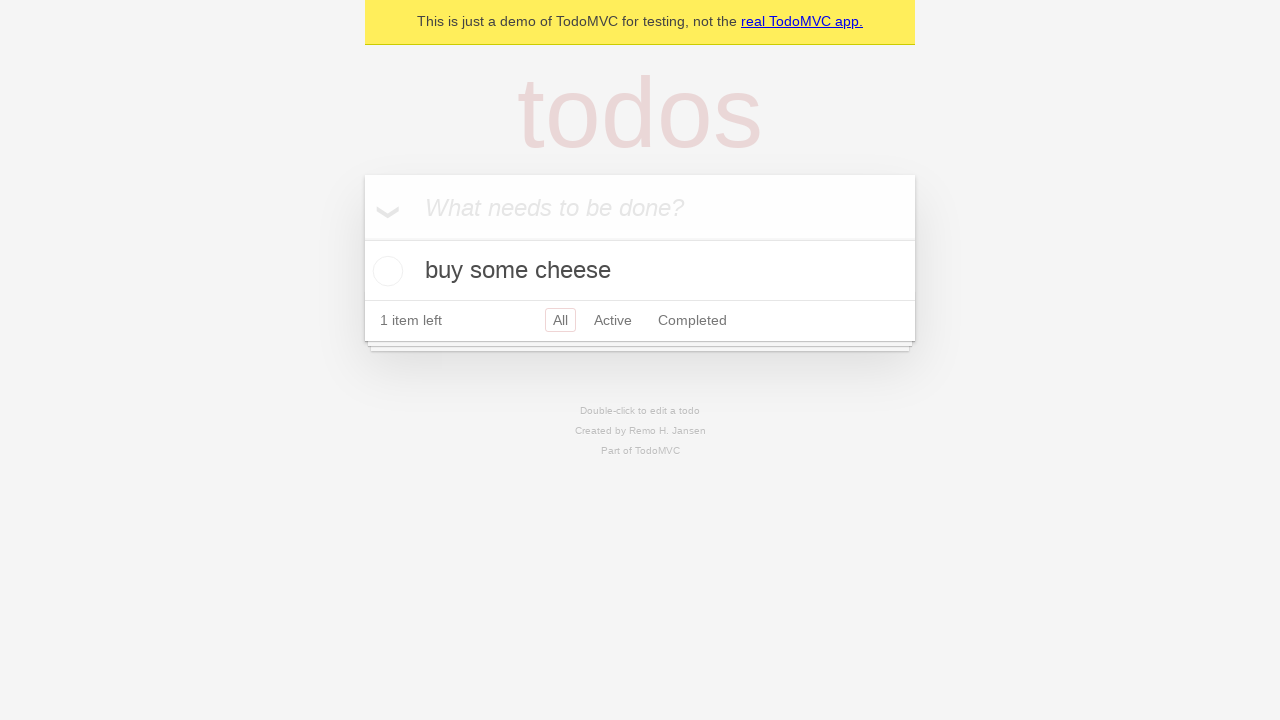

Filled new todo input with 'feed the cat' on .new-todo
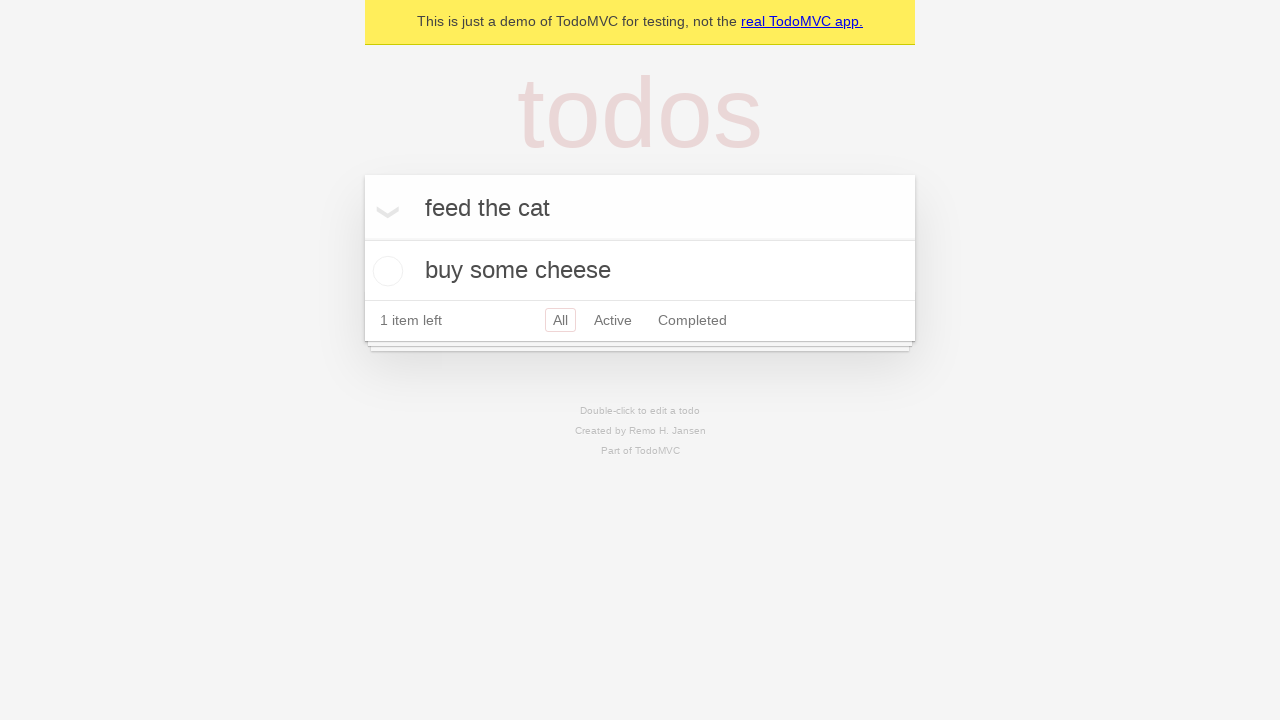

Pressed Enter to create second todo item on .new-todo
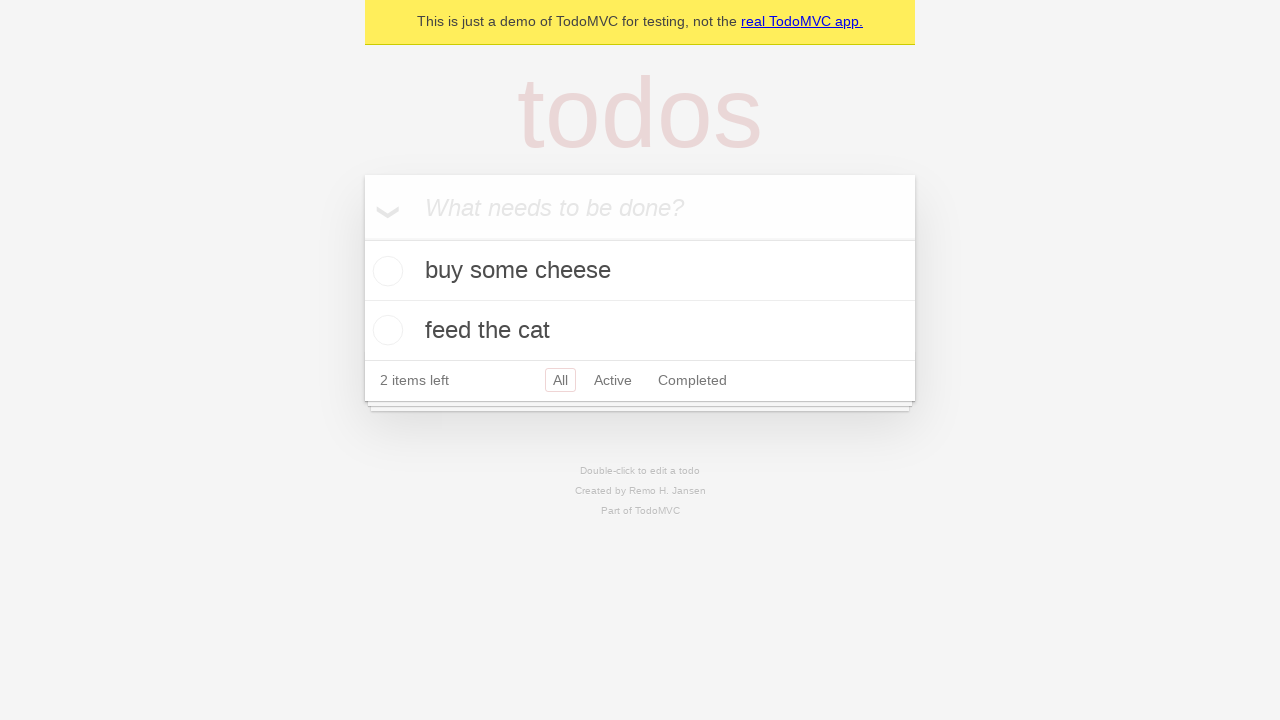

Waited for second todo item to appear in list
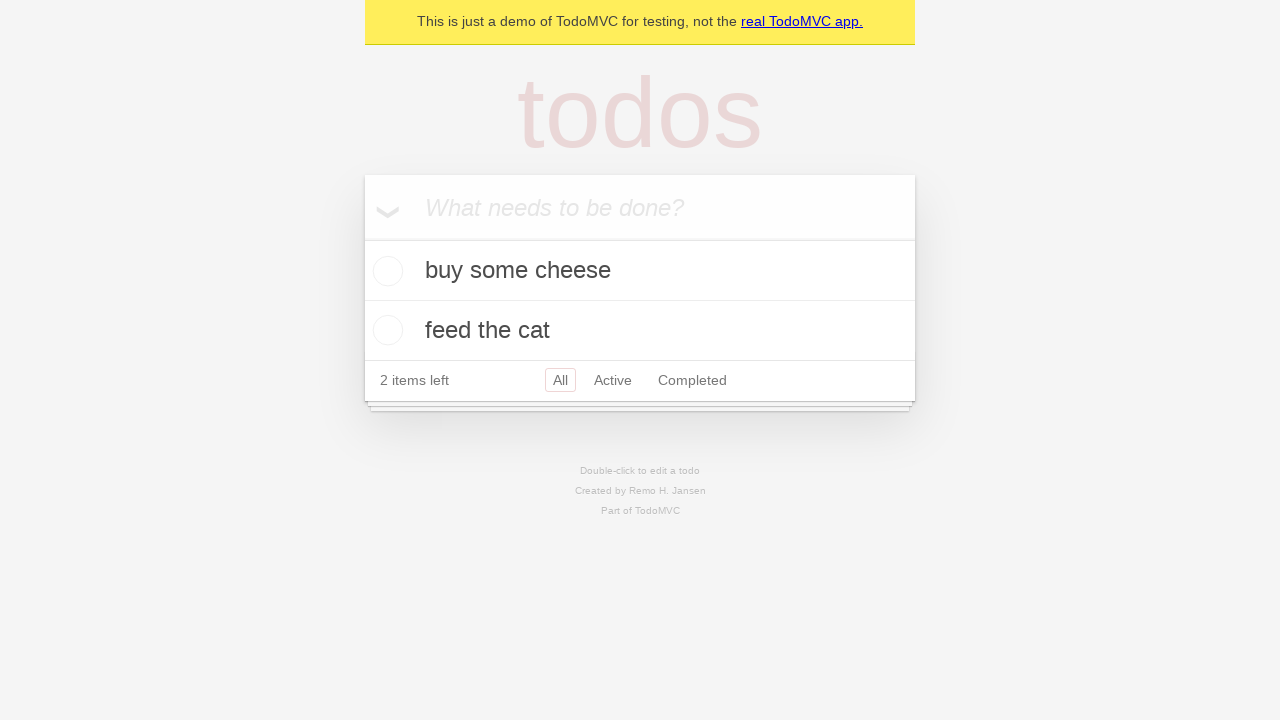

Checked first todo item to mark as complete at (385, 271) on .todo-list li >> nth=0 >> .toggle
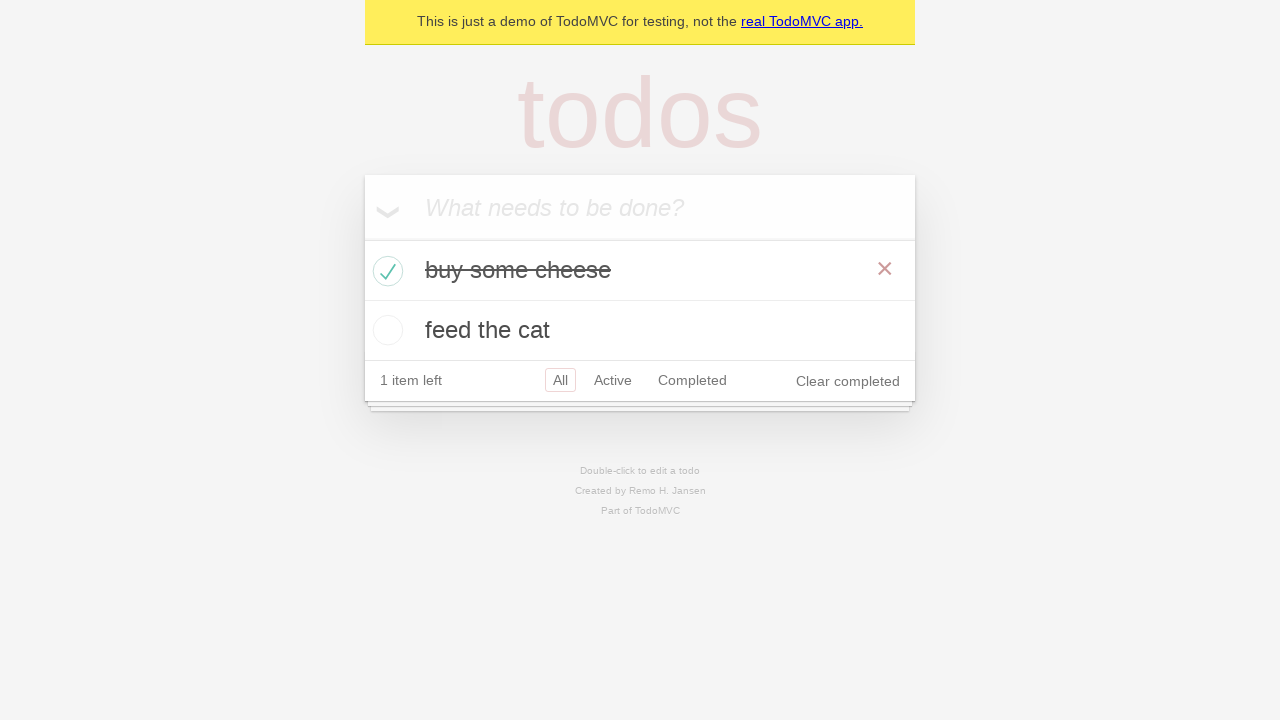

Unchecked first todo item to un-mark as complete at (385, 271) on .todo-list li >> nth=0 >> .toggle
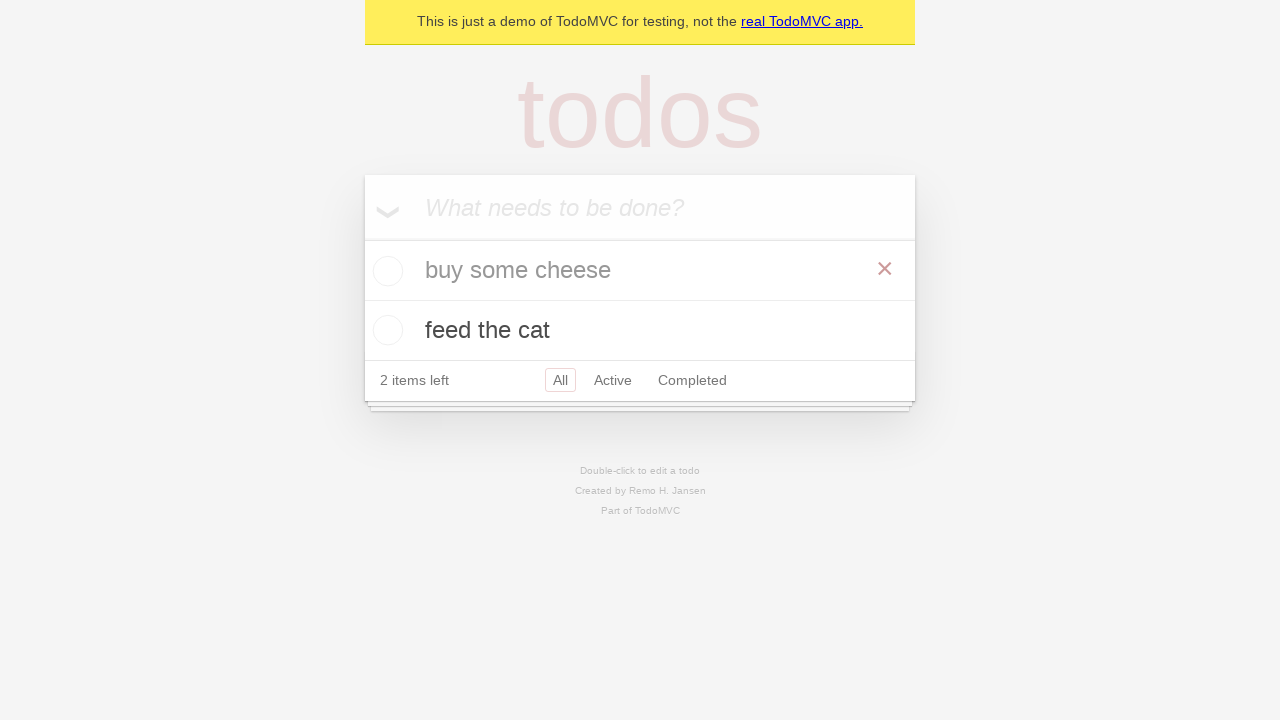

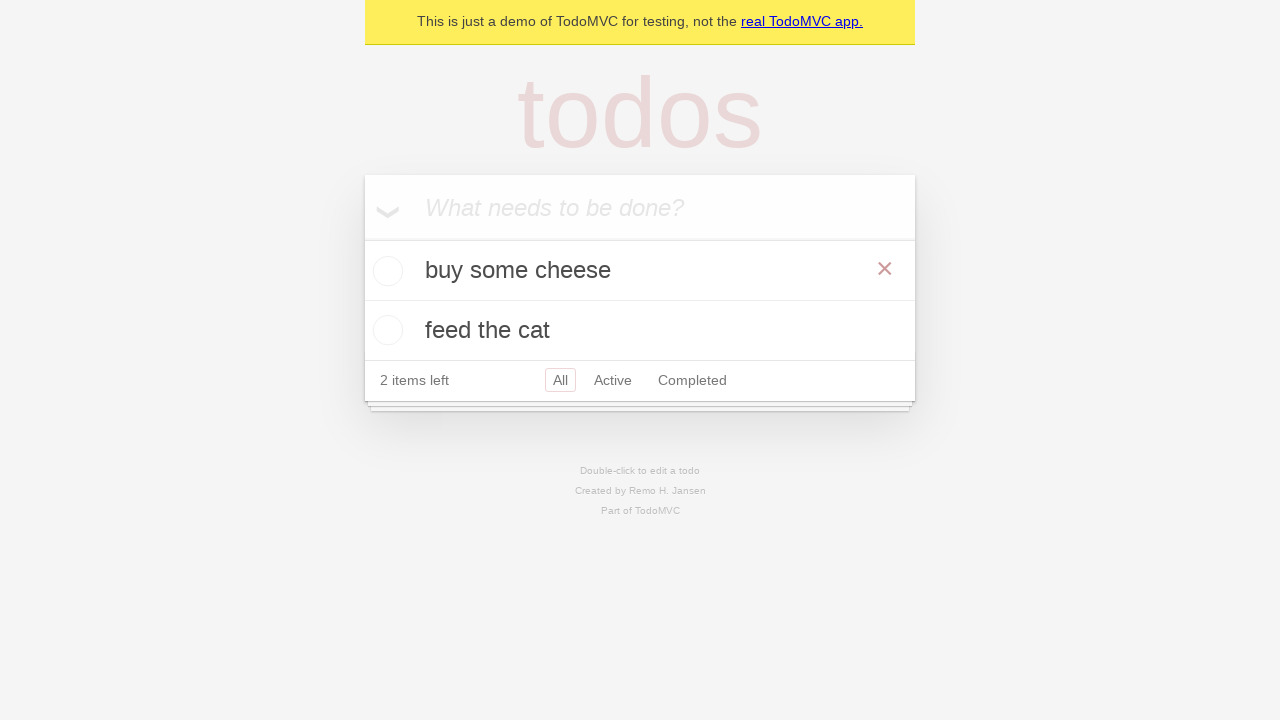